Tests key press detection by pressing the Enter key and verifying the page displays which key was pressed.

Starting URL: http://the-internet.herokuapp.com/key_presses

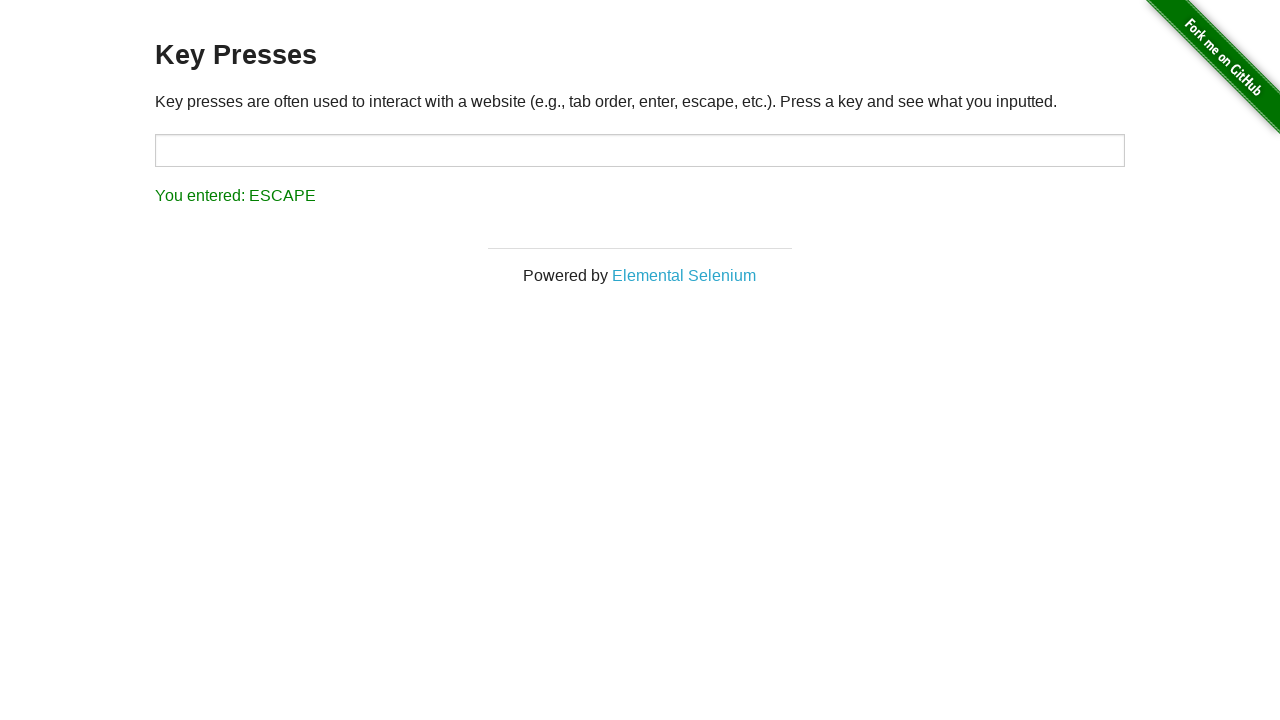

Waited for example section to load
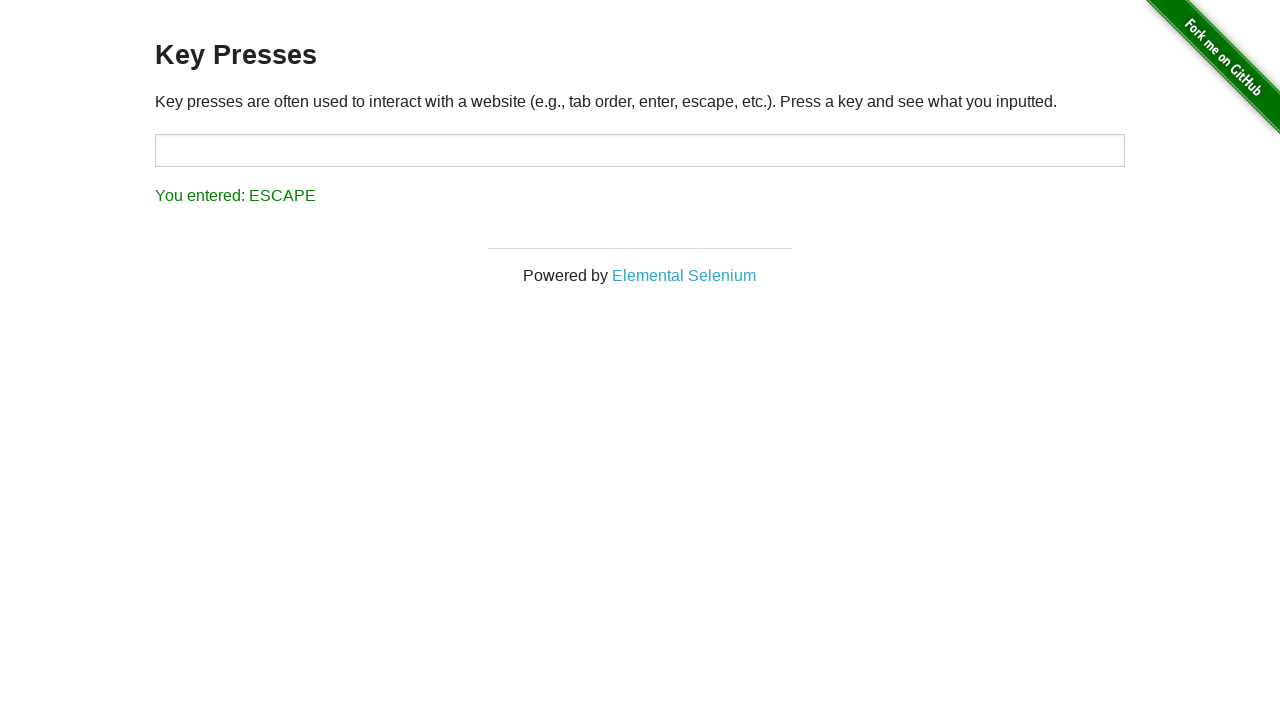

Pressed Enter key
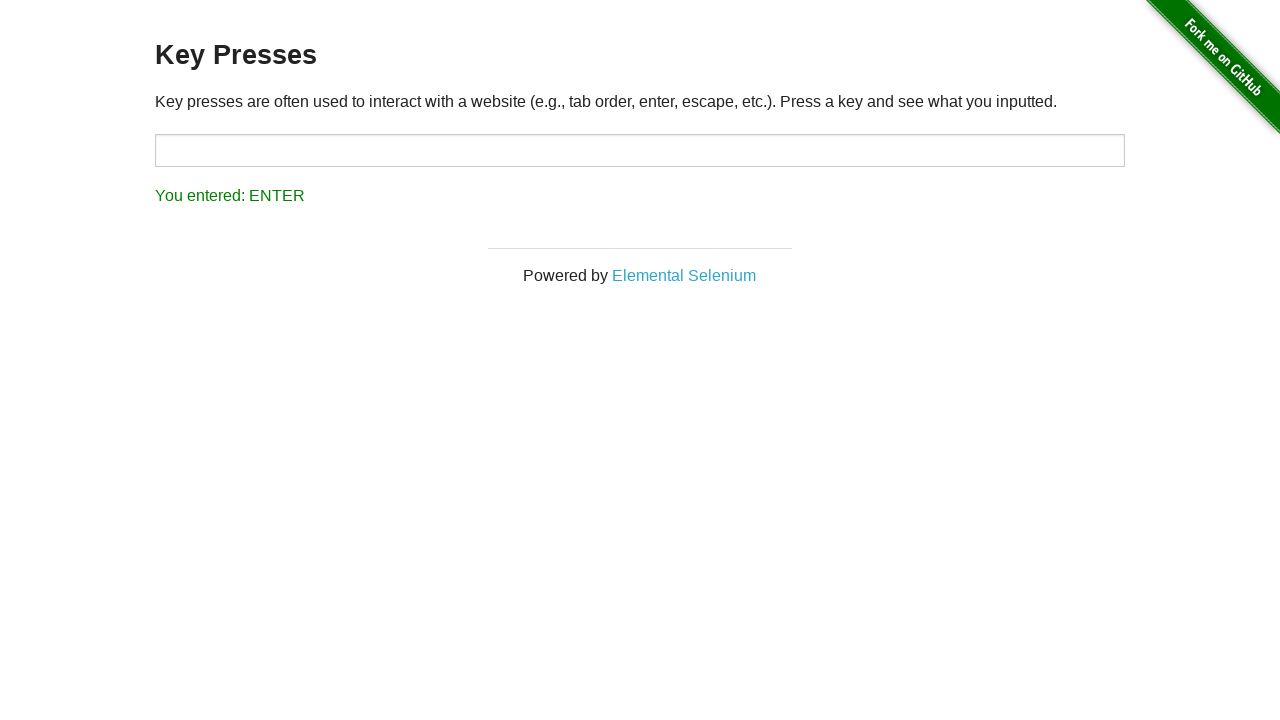

Retrieved result text content
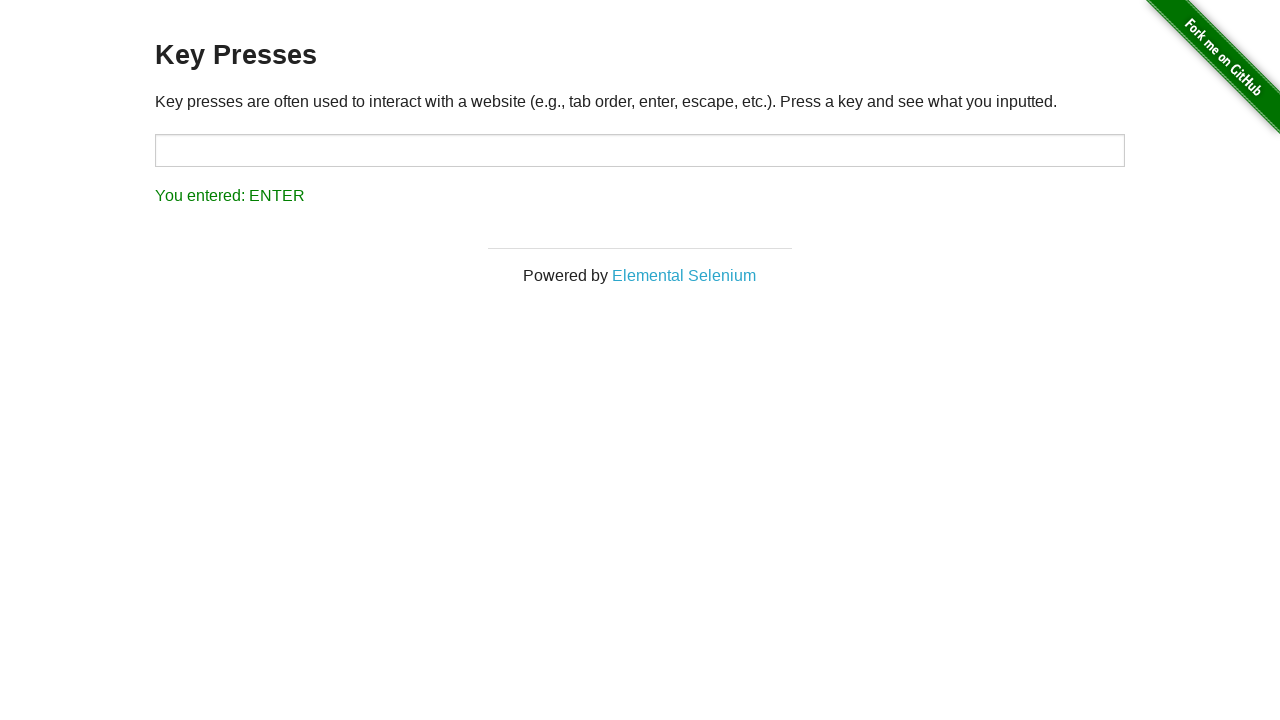

Verified that page displays 'You entered: ENTER'
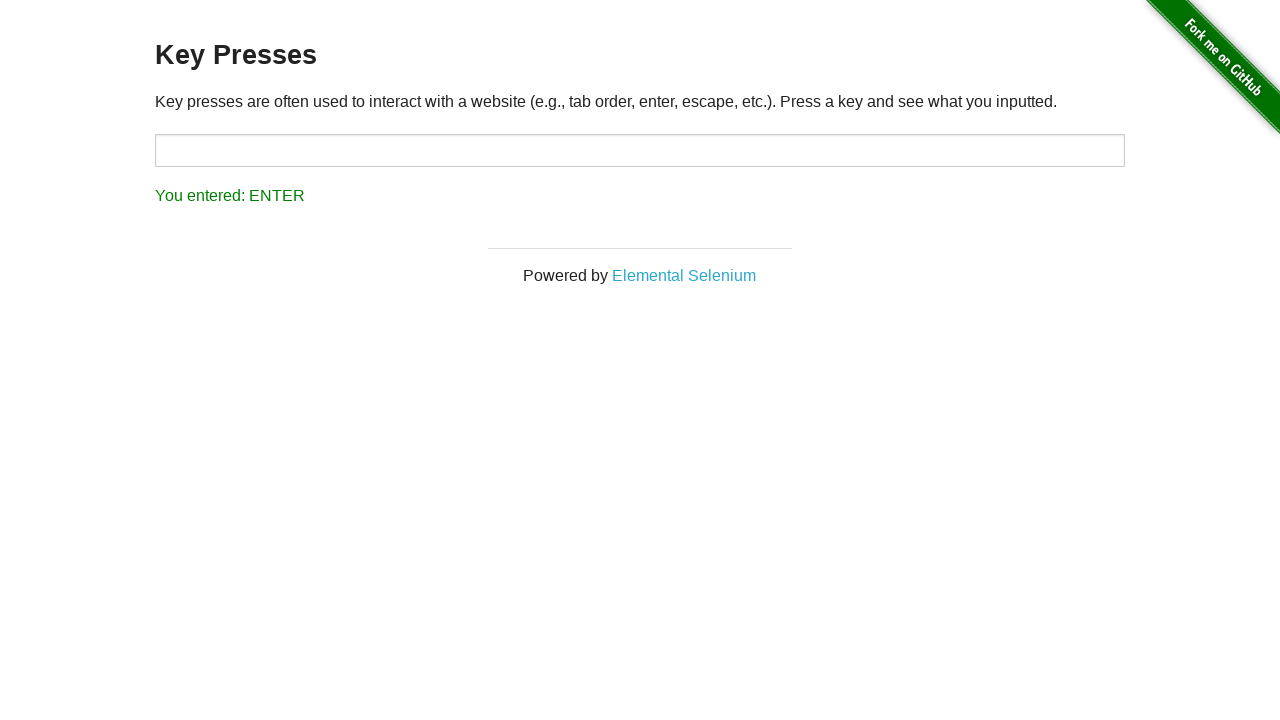

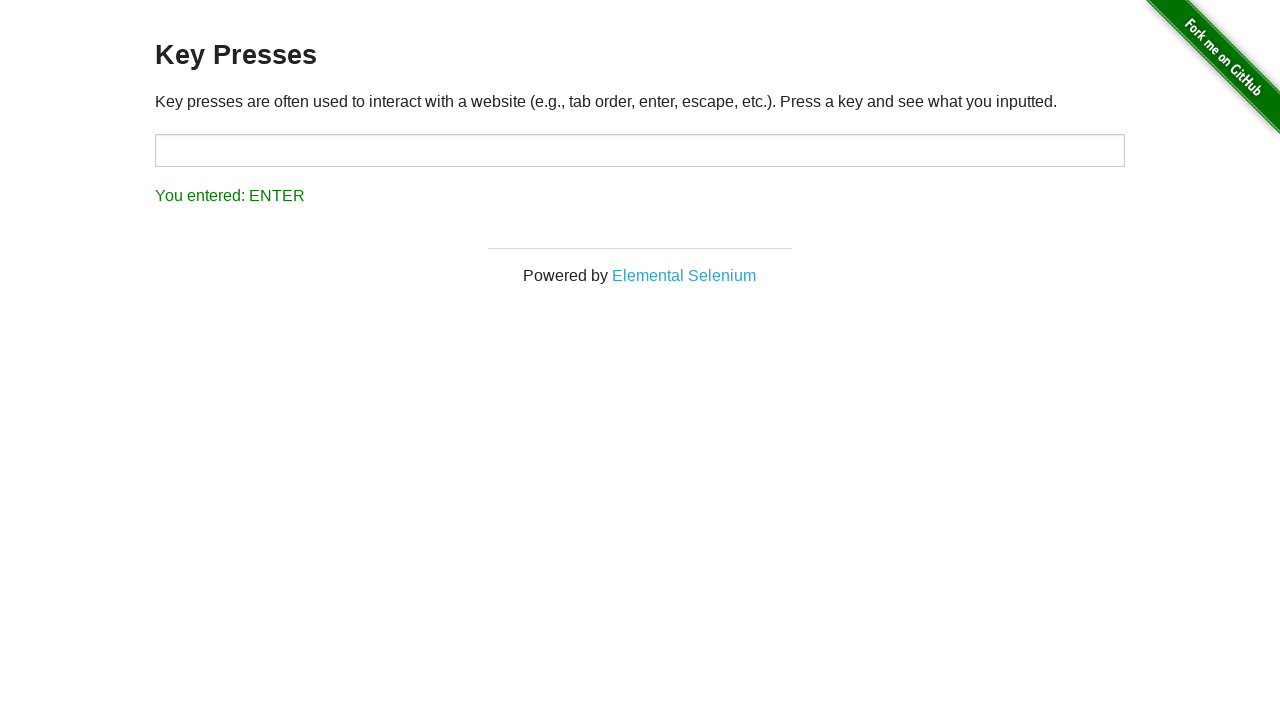